Tests multiple UI interactions including dropdown selection, mouse hover actions, clicking a link, URL verification, then navigates to jQuery UI to perform a drag-and-drop operation within an iframe.

Starting URL: https://rahulshettyacademy.com/AutomationPractice/

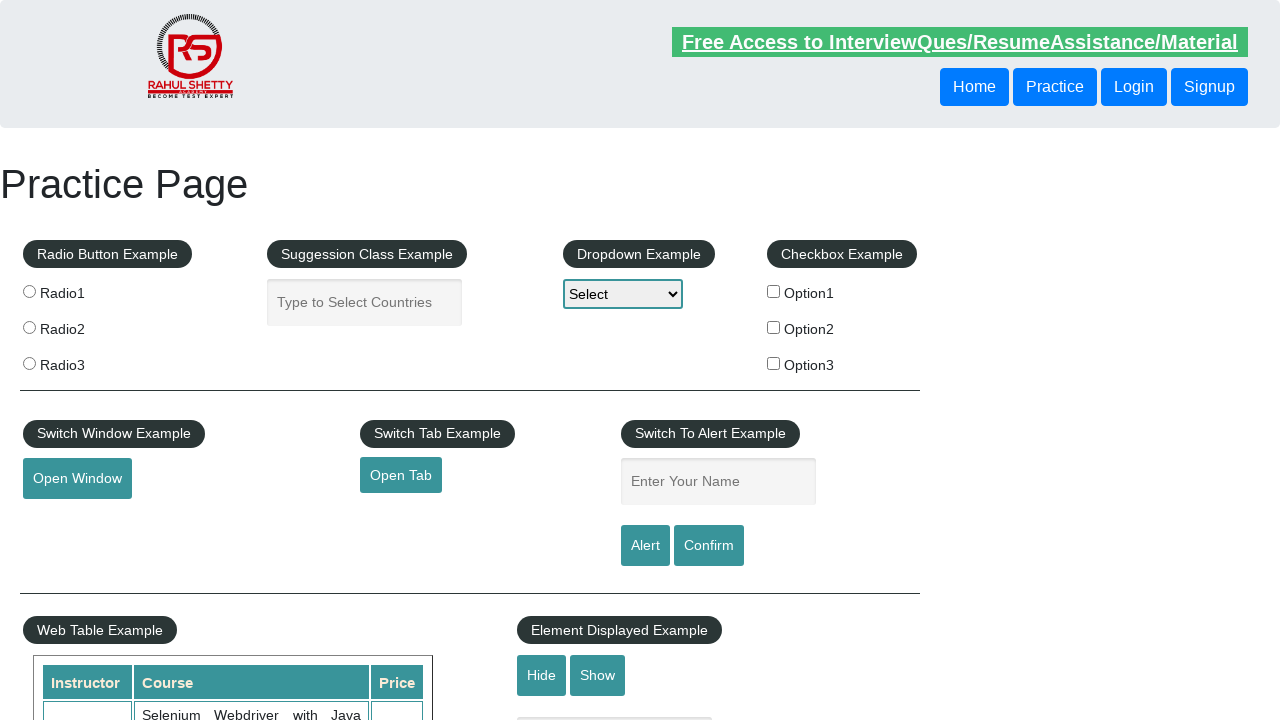

Selected 'option1' from dropdown menu on #dropdown-class-example
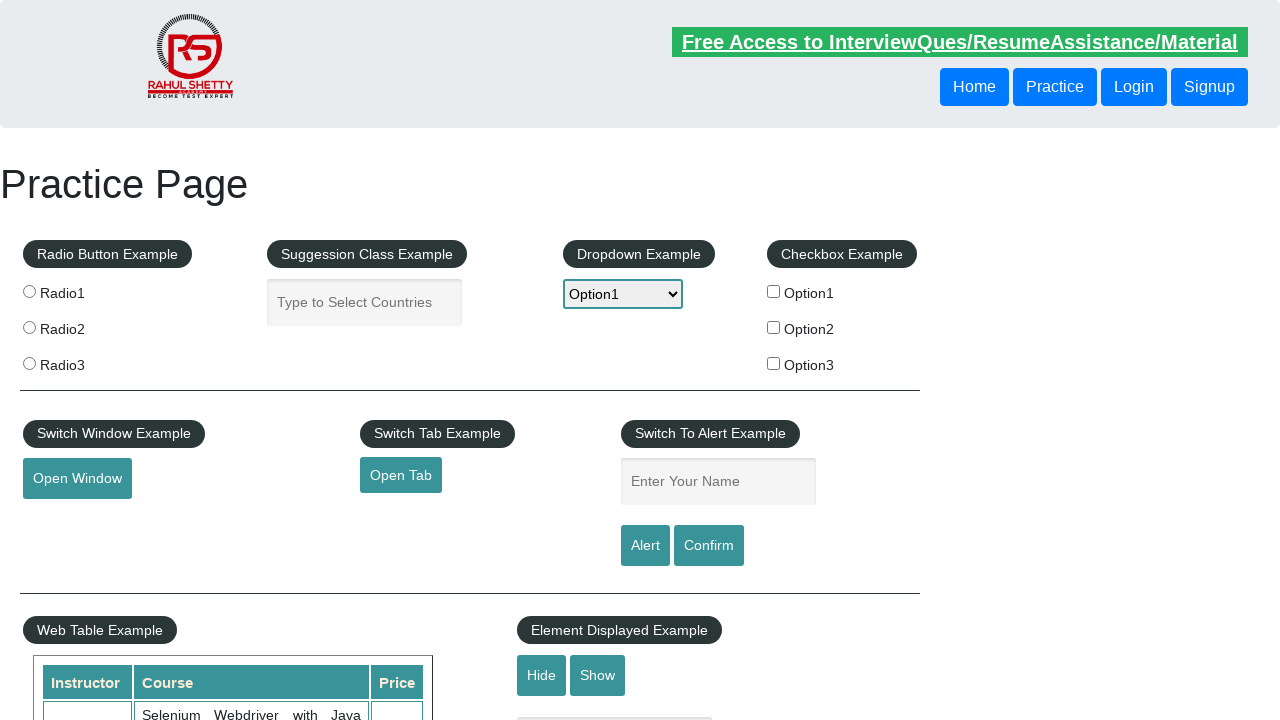

Hovered over mouse hover element at (83, 361) on #mousehover
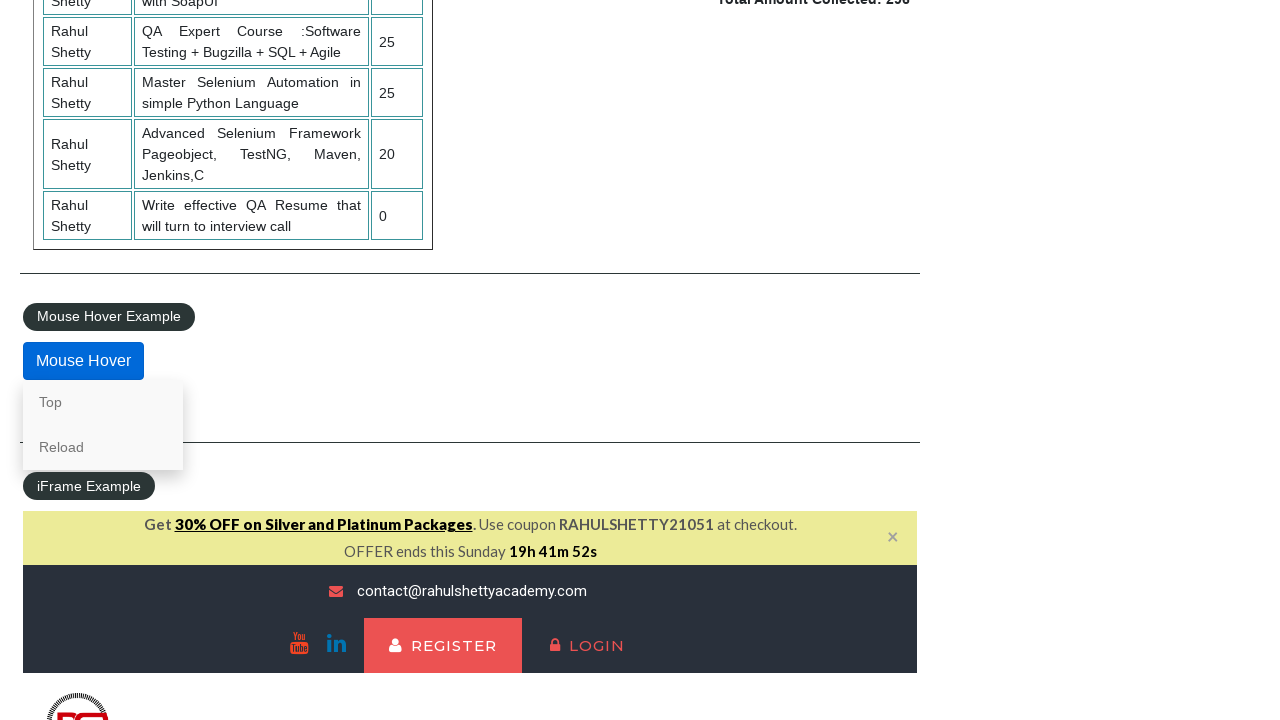

Clicked 'Top' link from hover menu at (103, 402) on a[href='#top']
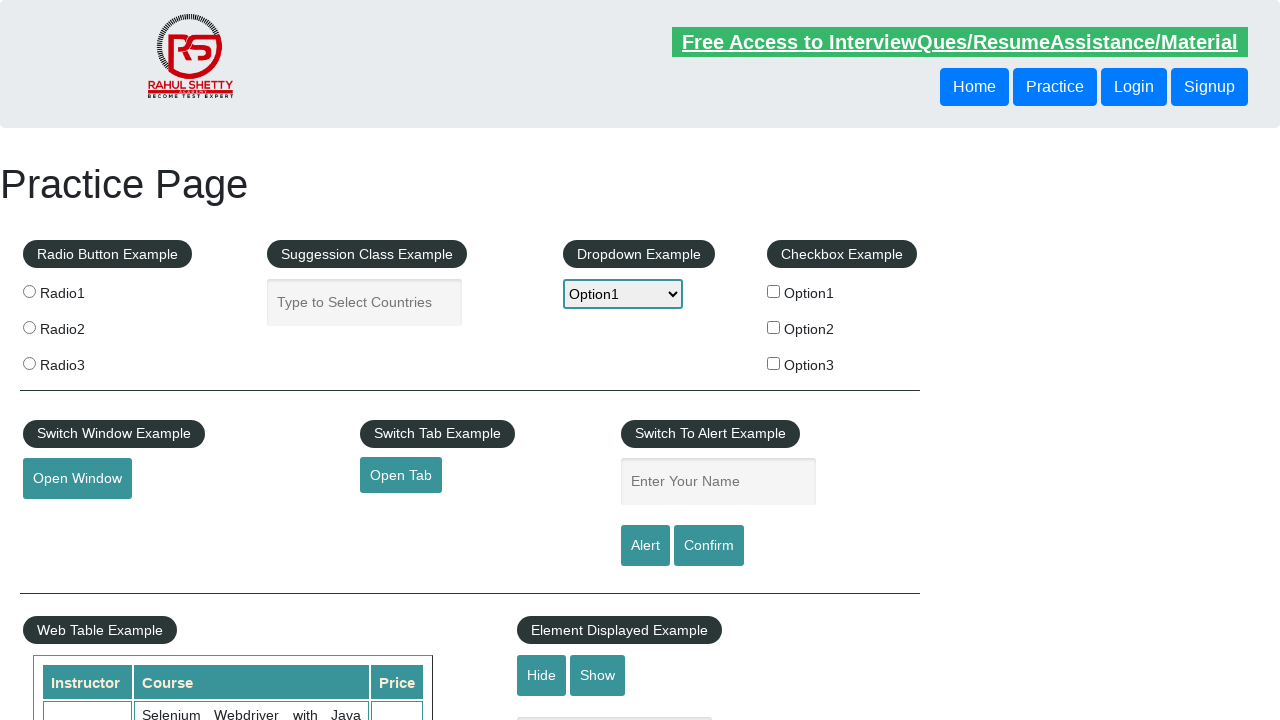

Verified URL contains #top anchor
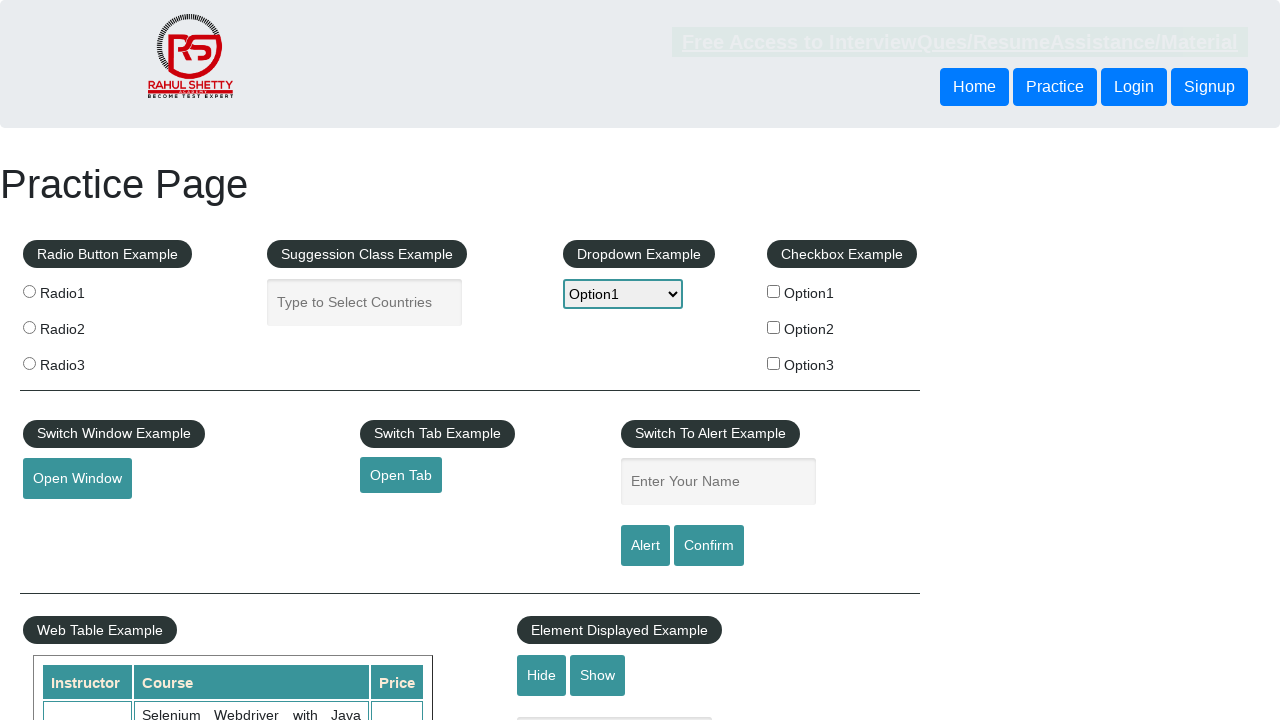

Navigated to jQuery UI droppable demo page
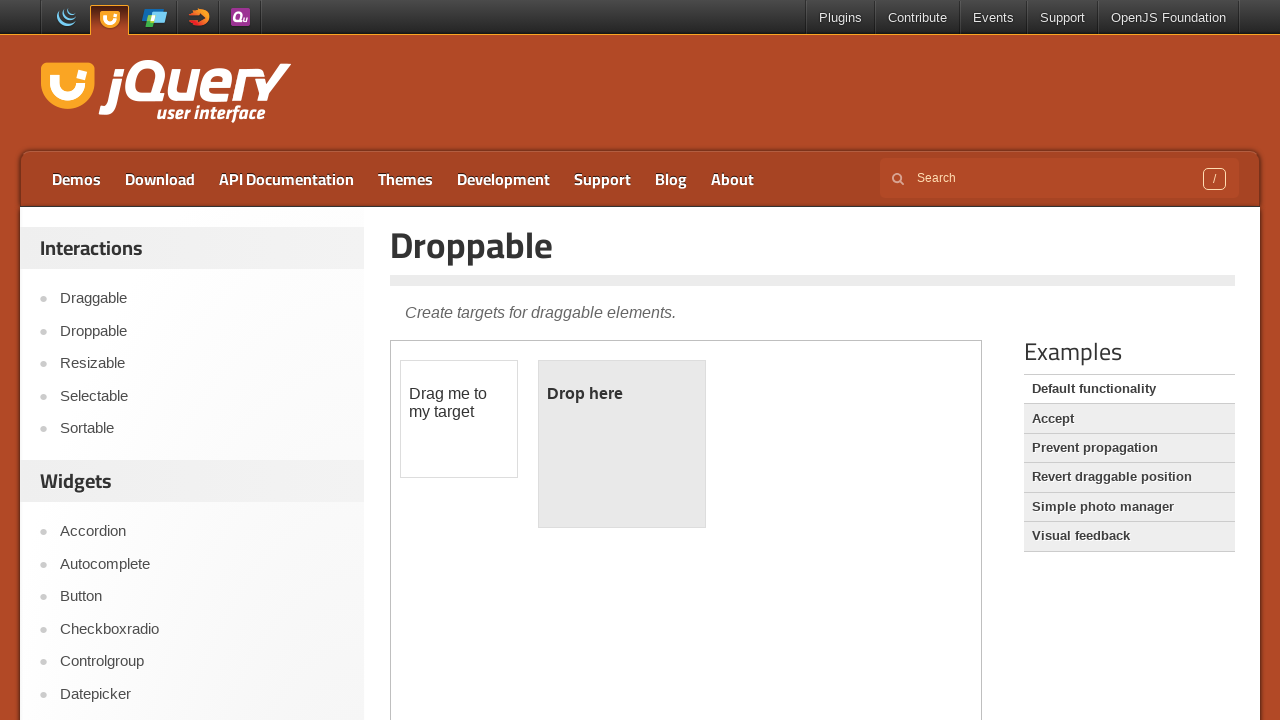

Located and switched to demo iframe
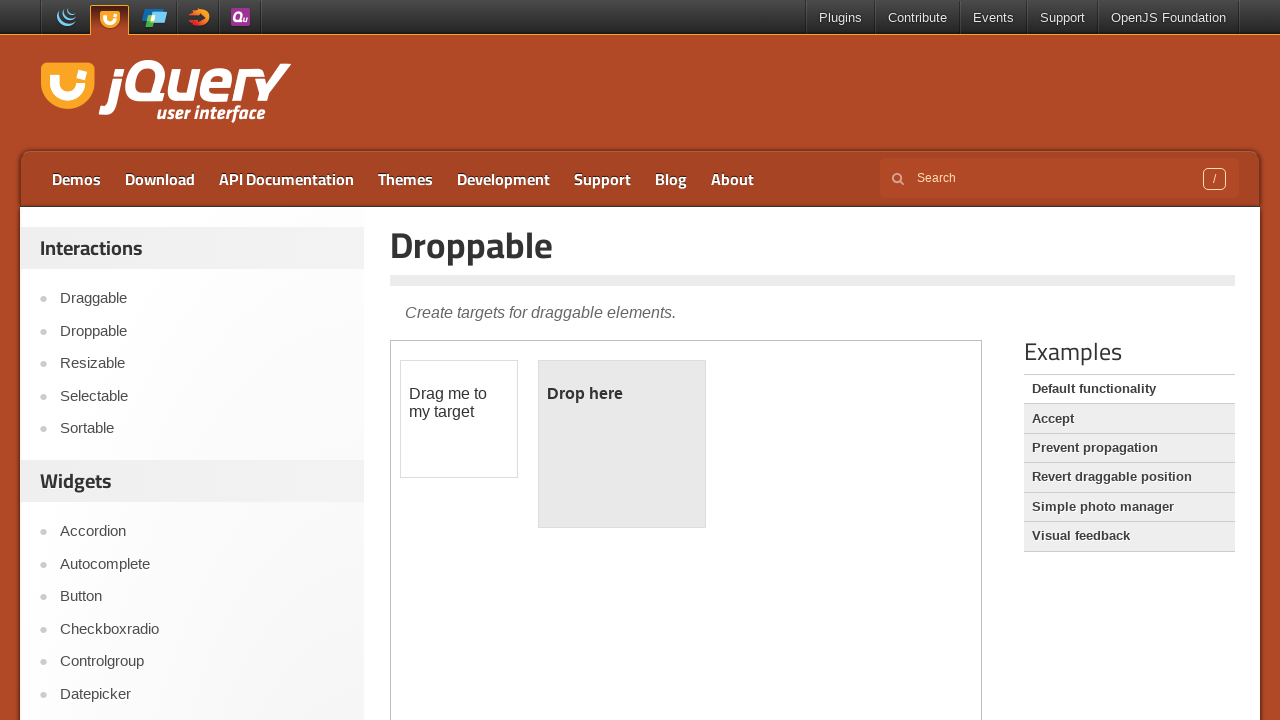

Located draggable and droppable elements within iframe
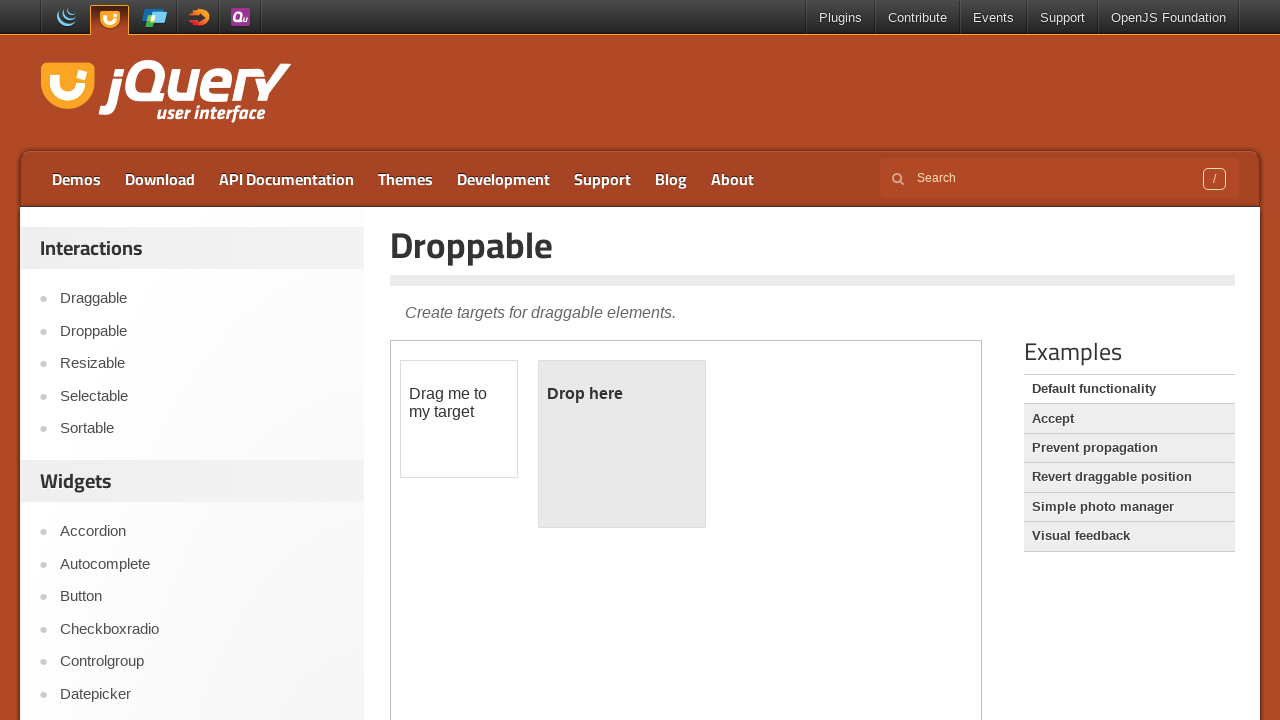

Performed drag and drop operation from draggable to droppable element at (622, 444)
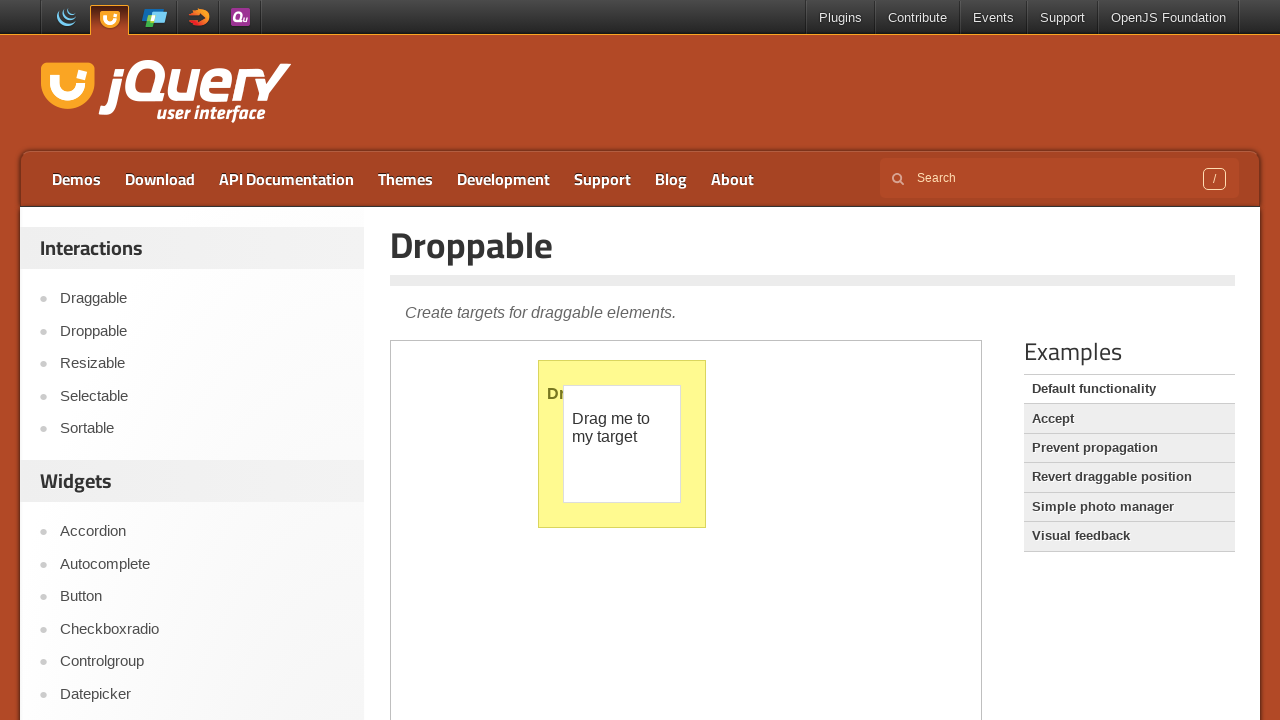

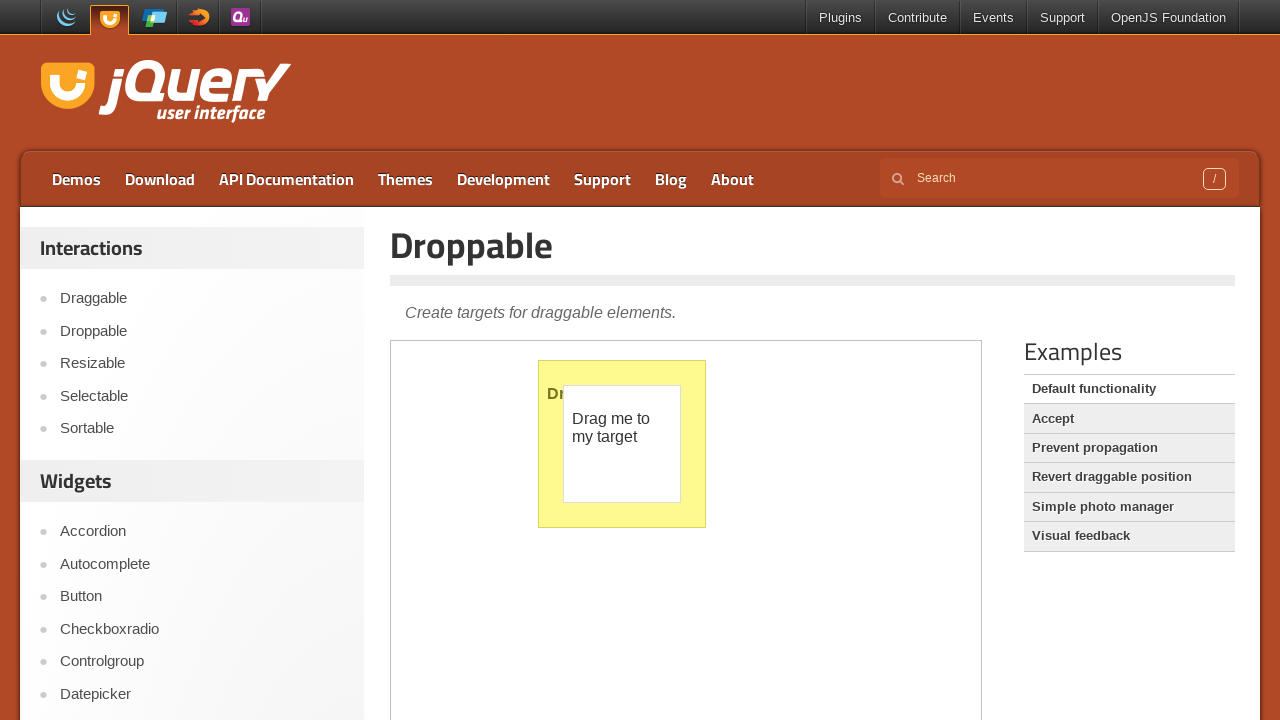